Tests adding a single to-do item by filling the input field with a task name and pressing Enter, then verifying the item appears in the list.

Starting URL: https://demo.playwright.dev/todomvc/#/

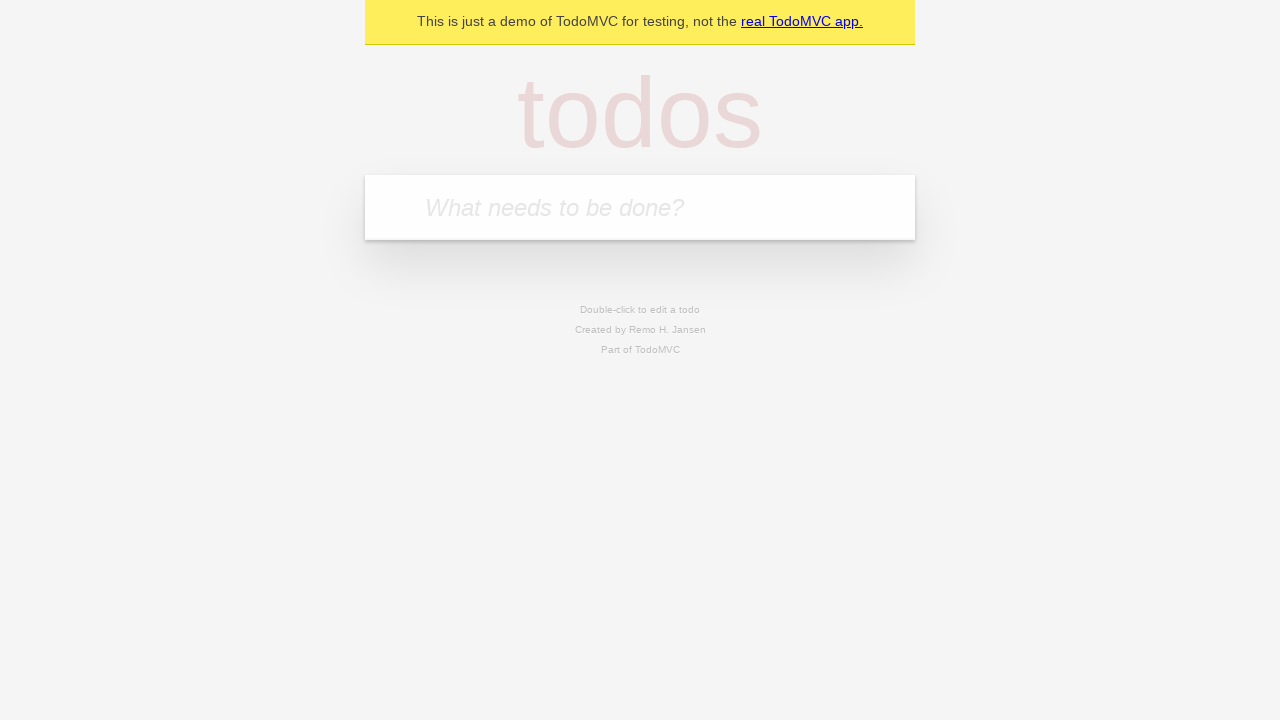

Input field 'What needs to be done?' became visible
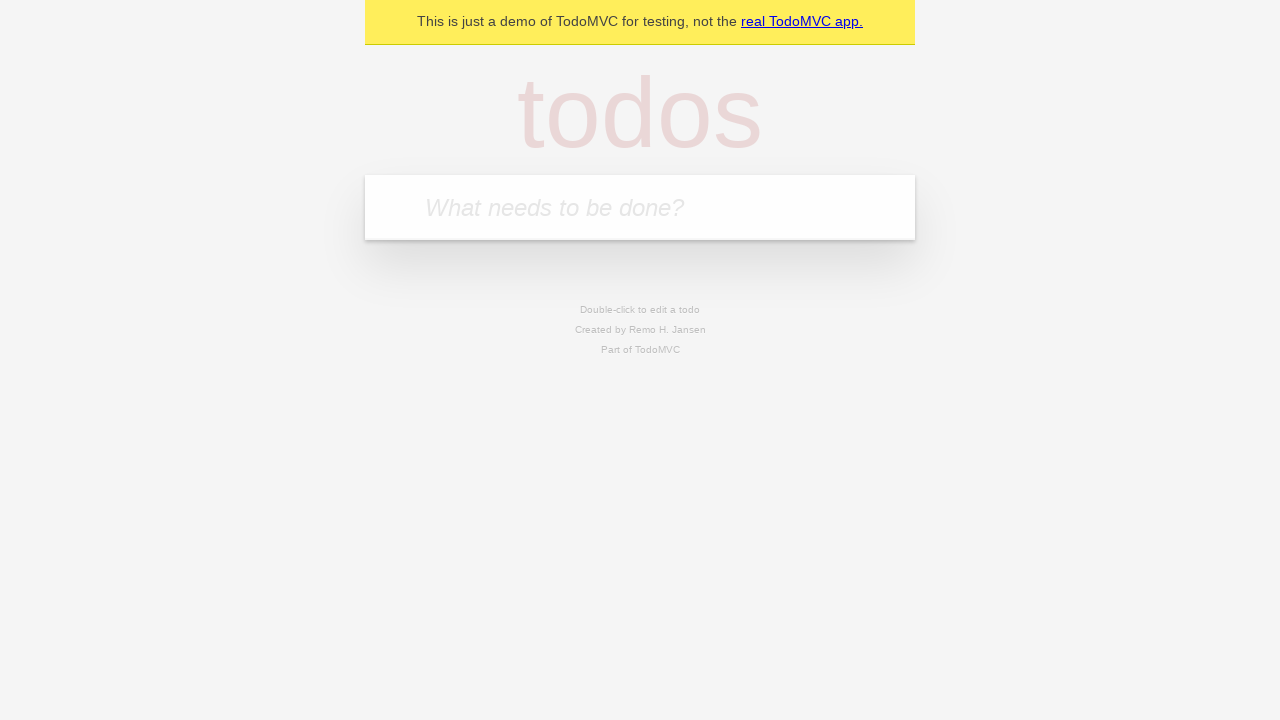

Filled input field with 'Buy groceries' on internal:role=textbox[name="What needs to be done?"i]
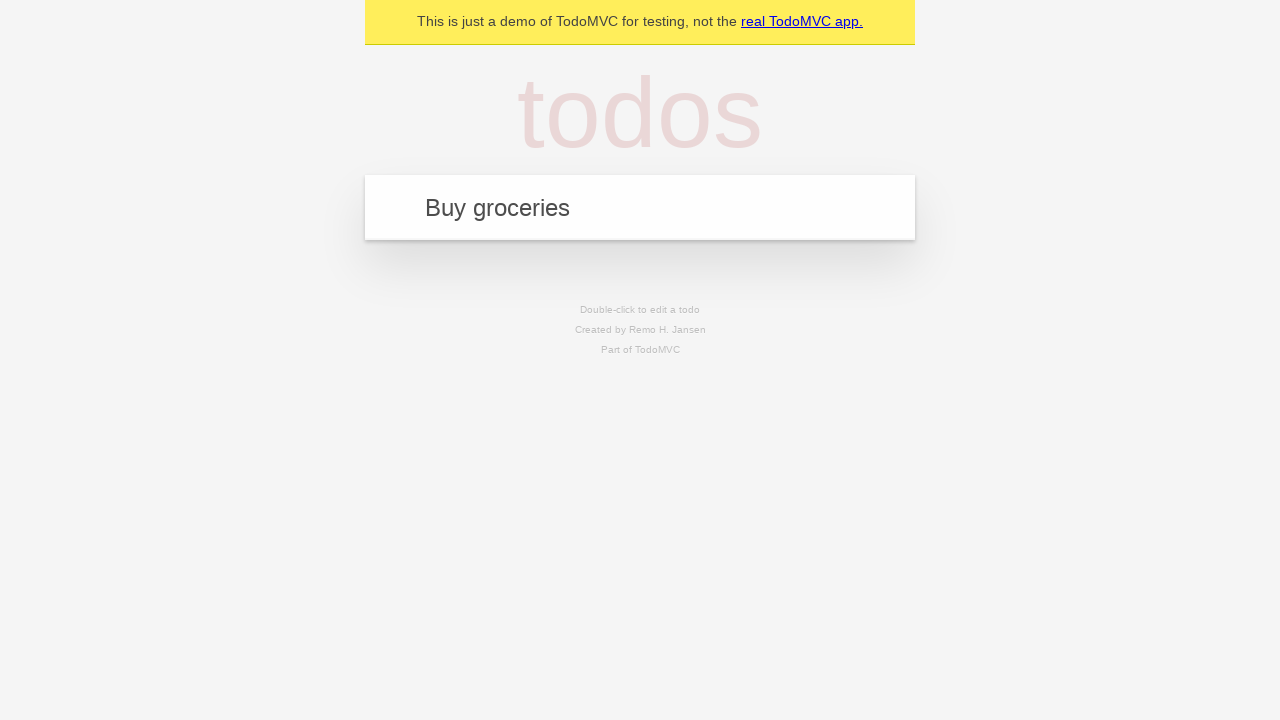

Pressed Enter to submit the to-do item on internal:role=textbox[name="What needs to be done?"i]
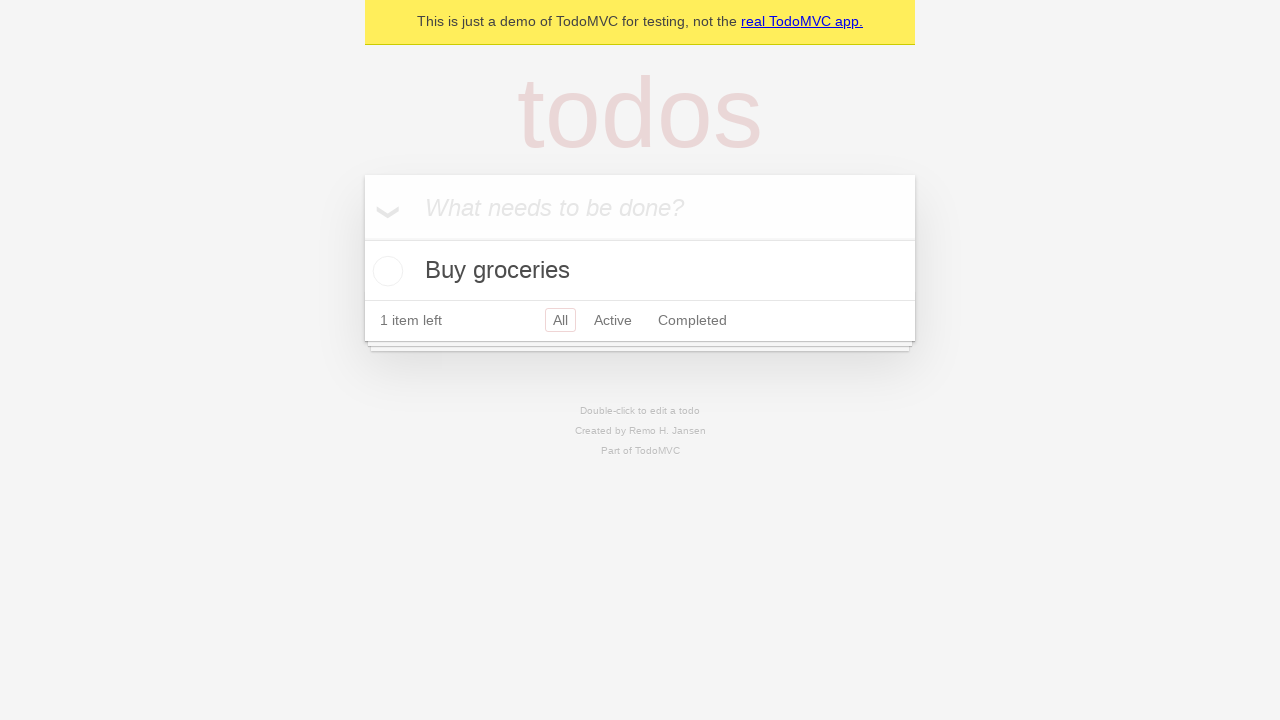

To-do item 'Buy groceries' appeared in the list
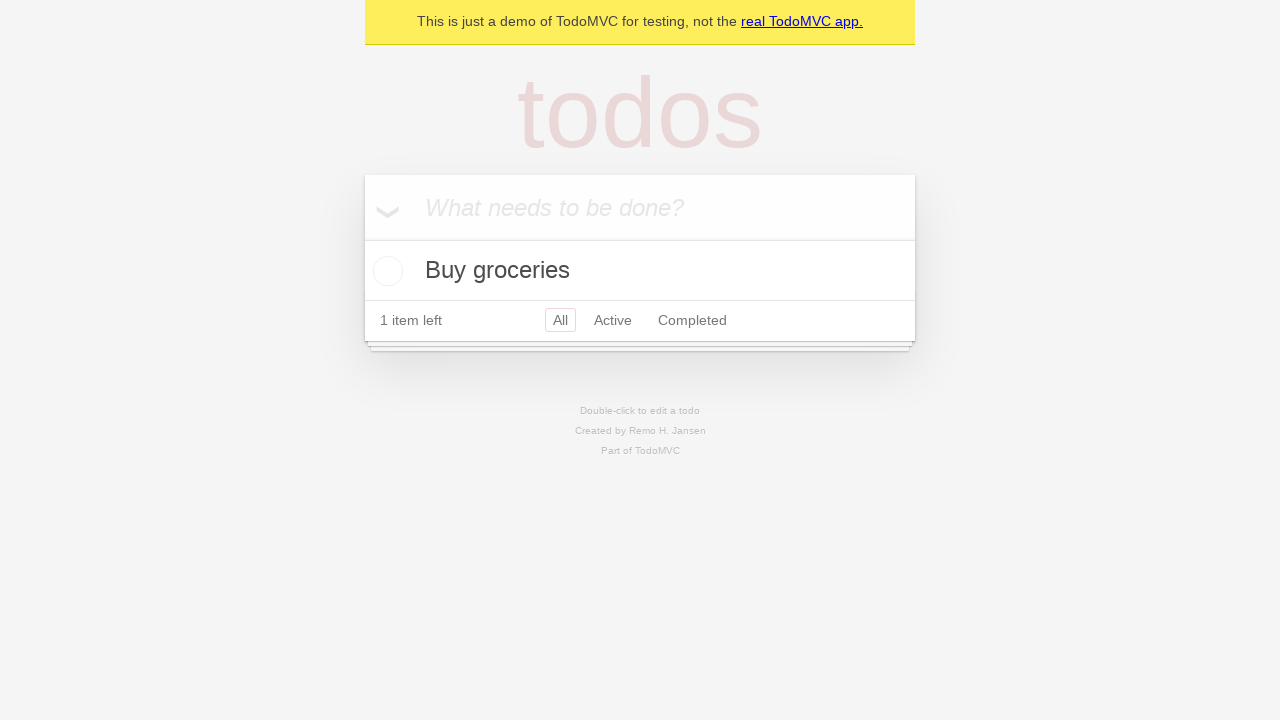

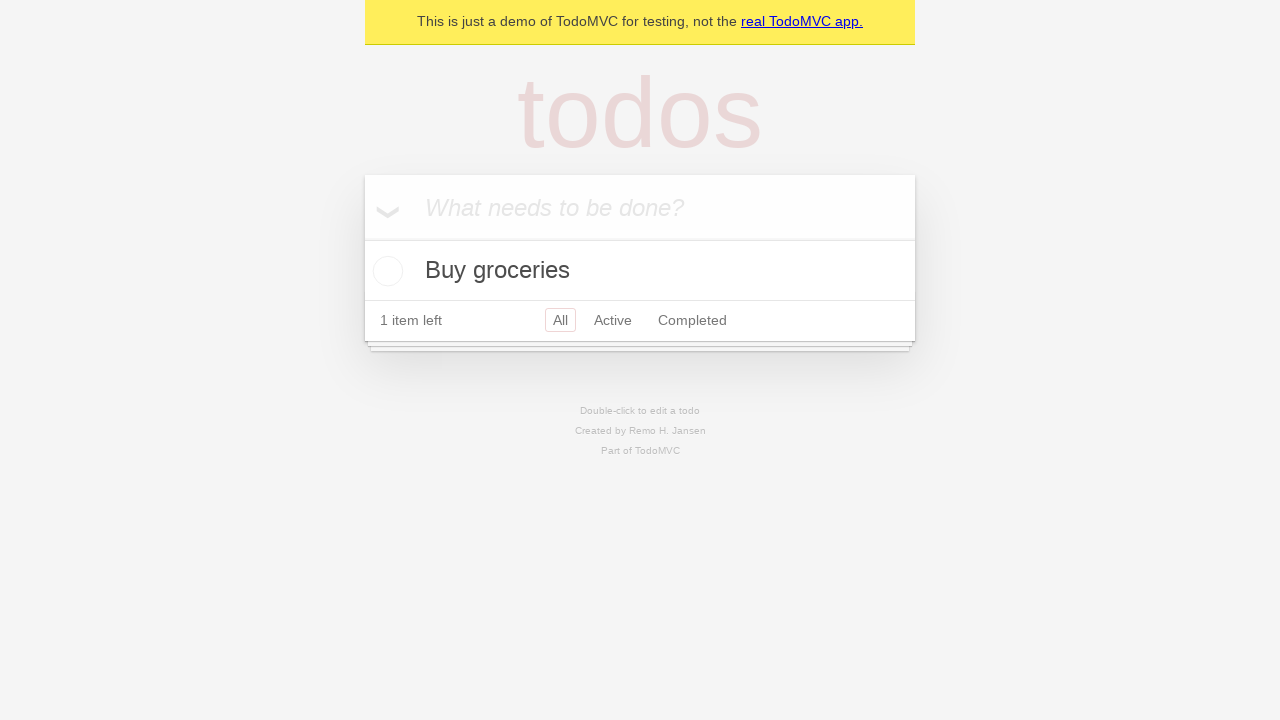